Tests clicking on the 'Travel The World' hyperlink at the top of the page to verify navigation functionality

Starting URL: https://blazedemo.com/index.php

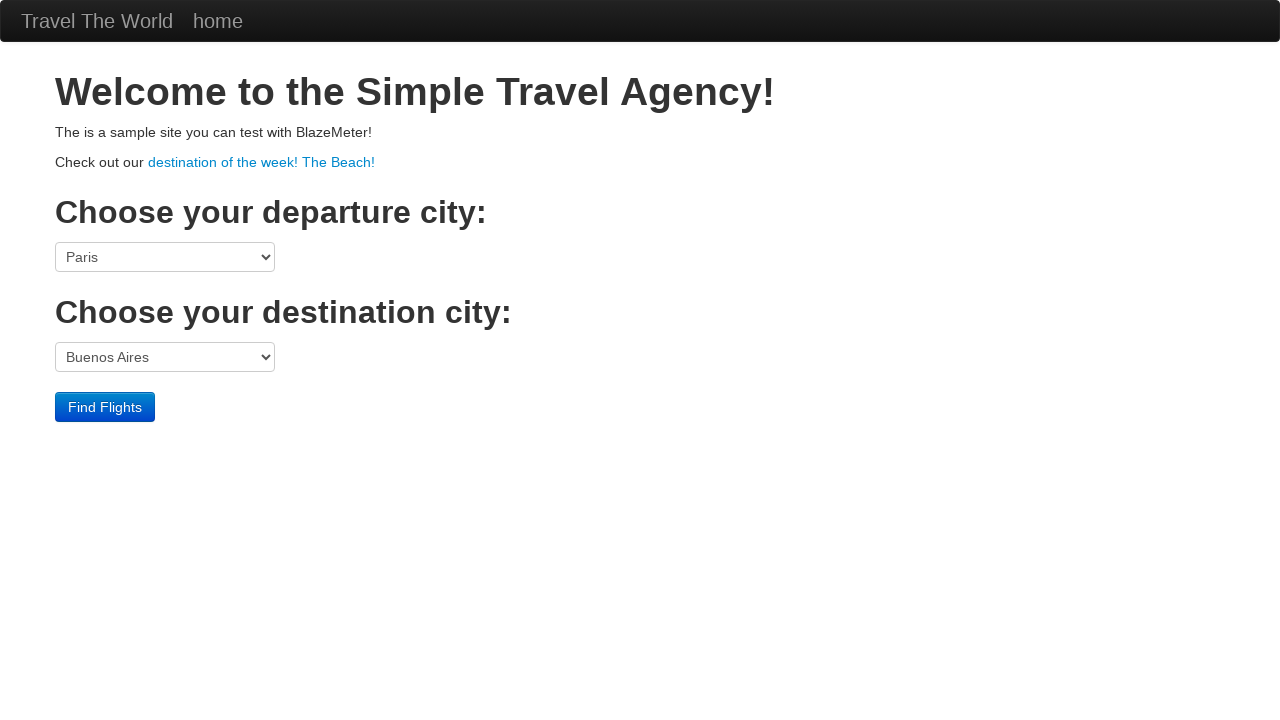

Clicked on 'Travel The World' hyperlink at the top of the page at (97, 21) on xpath=/html[1]/body[1]/div[1]/div[1]/div[1]/a[2]
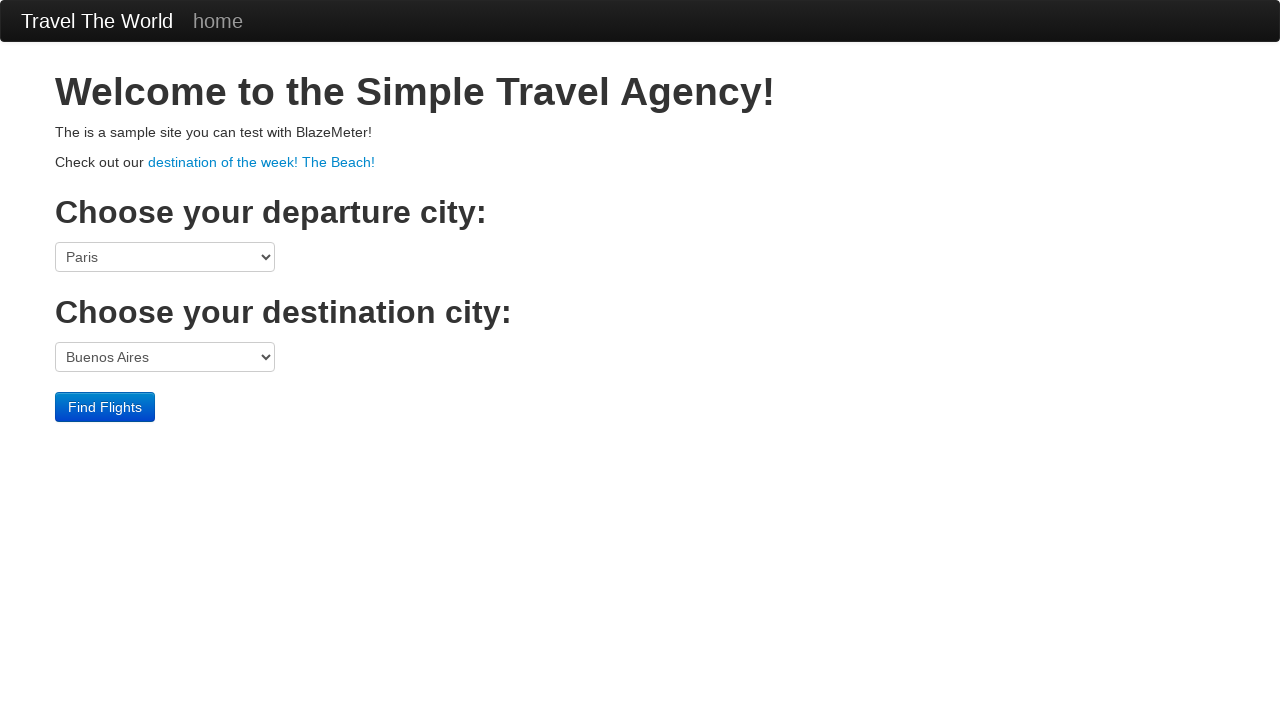

Waited for page navigation to complete (networkidle)
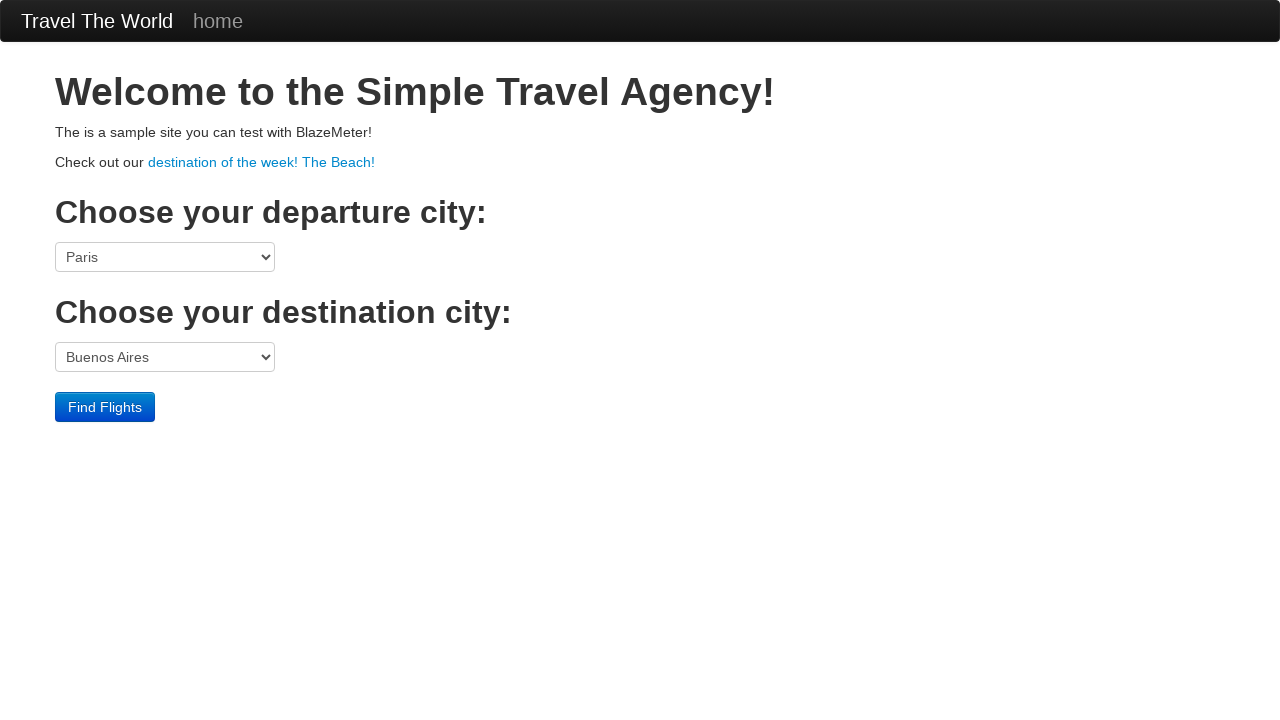

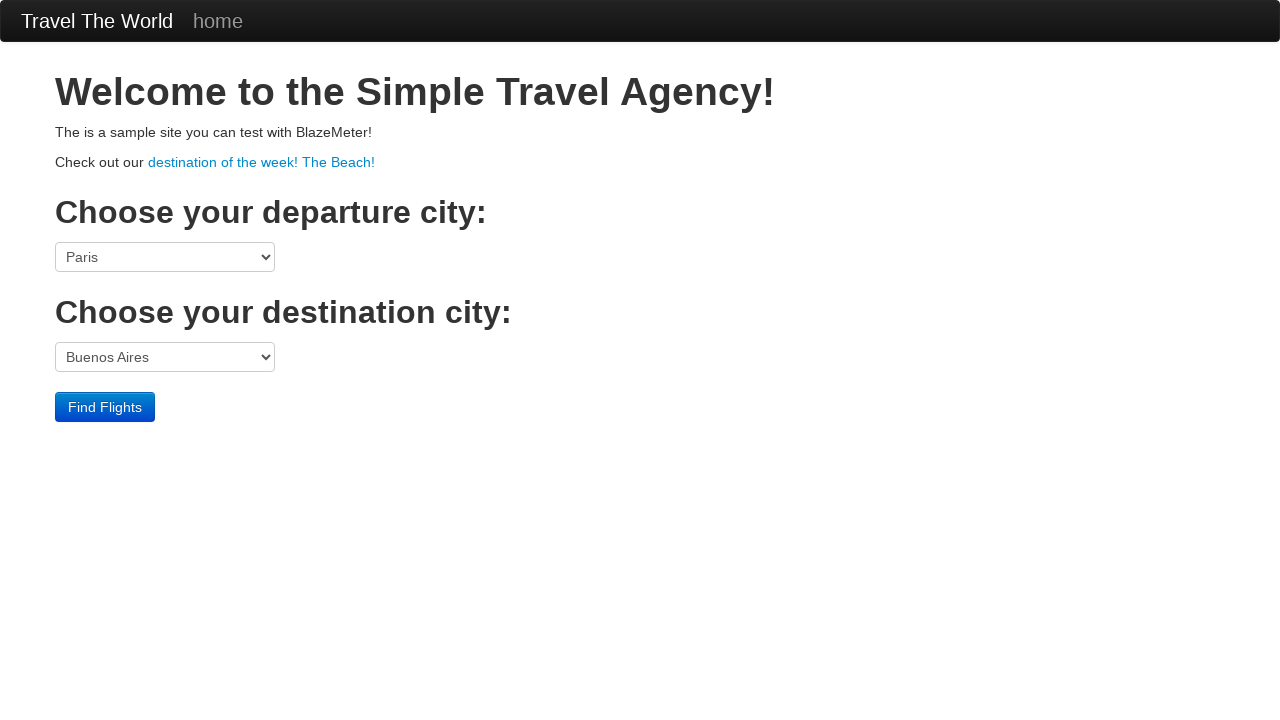